Tests dynamic loading by clicking Start button and waiting for Hello World text to become visible

Starting URL: https://the-internet.herokuapp.com/dynamic_loading/1

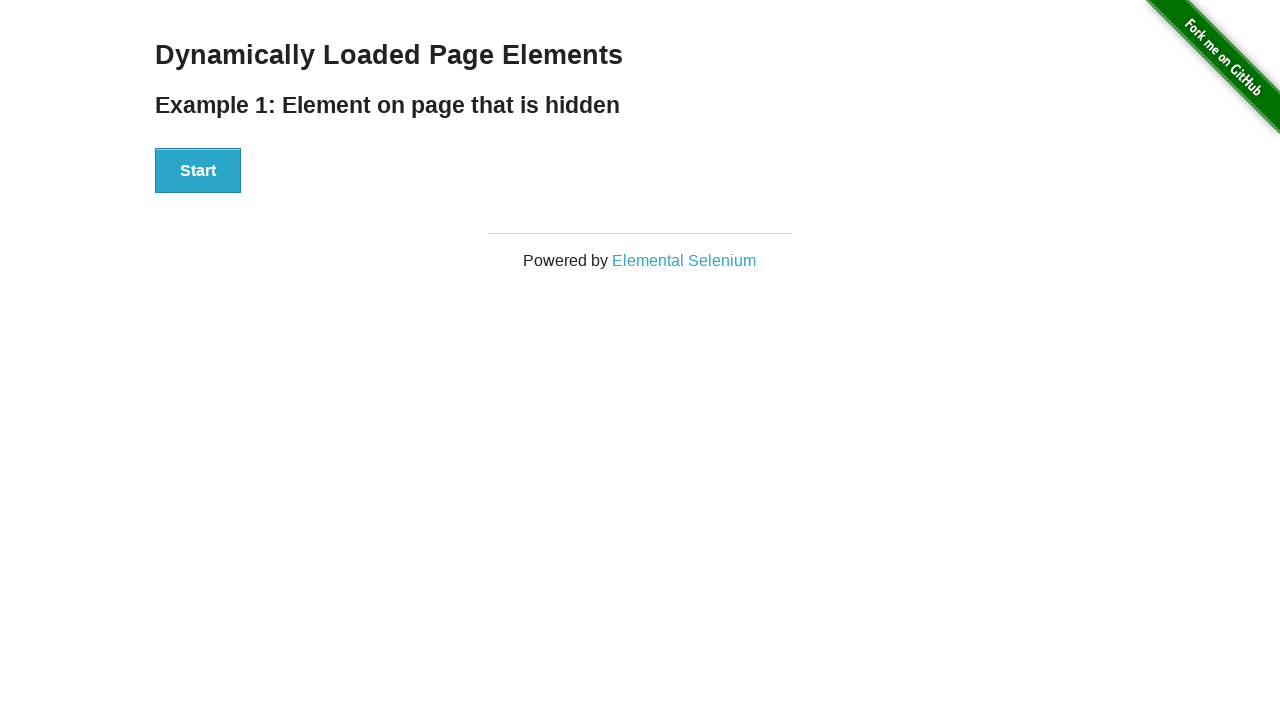

Clicked the Start button at (198, 171) on xpath=//button
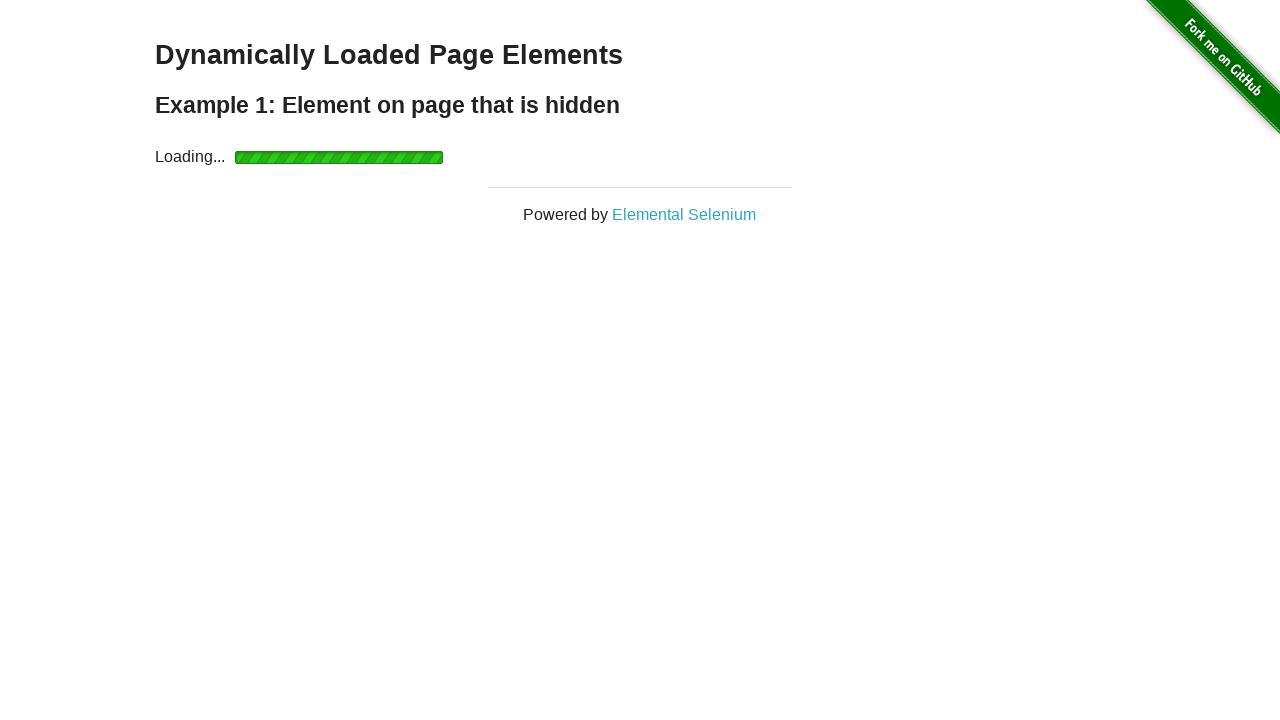

Hello World text became visible
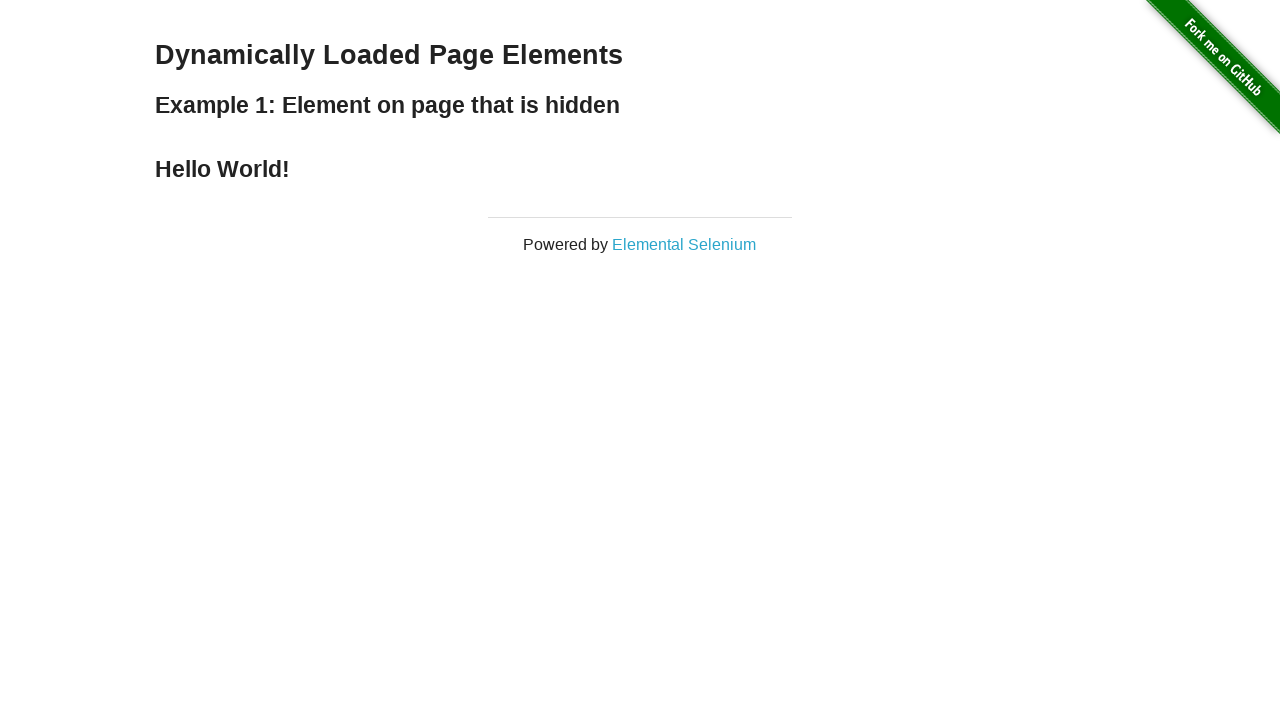

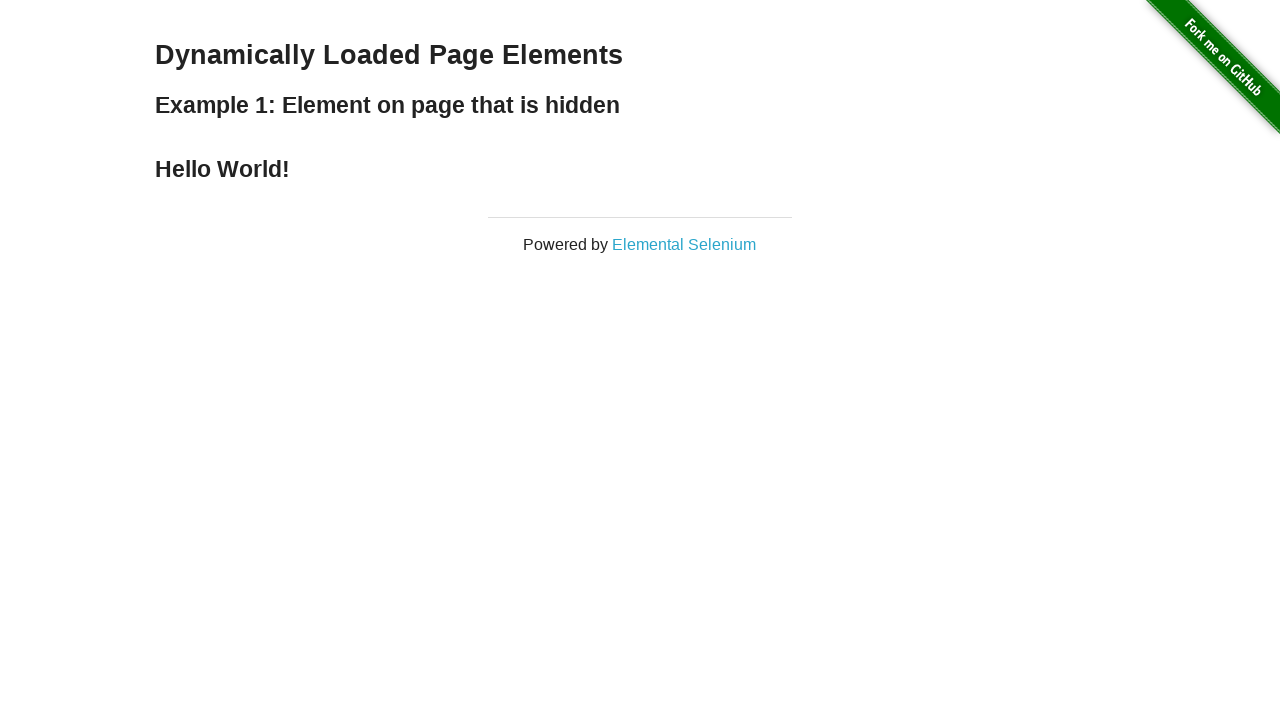